Tests opening a new browser window by clicking a link, switching to the child window, verifying its content, then switching back to the parent window and verifying its content

Starting URL: https://the-internet.herokuapp.com/windows

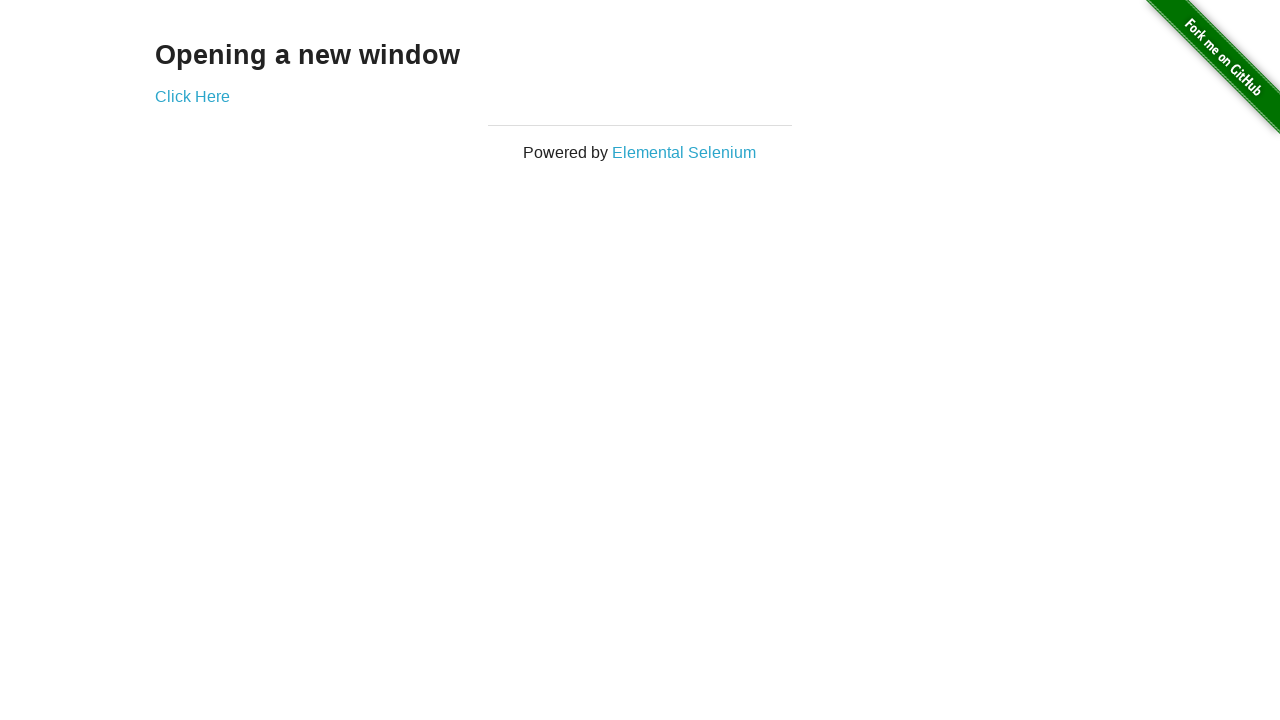

Clicked 'Click Here' link to open new window at (192, 96) on text=Click Here
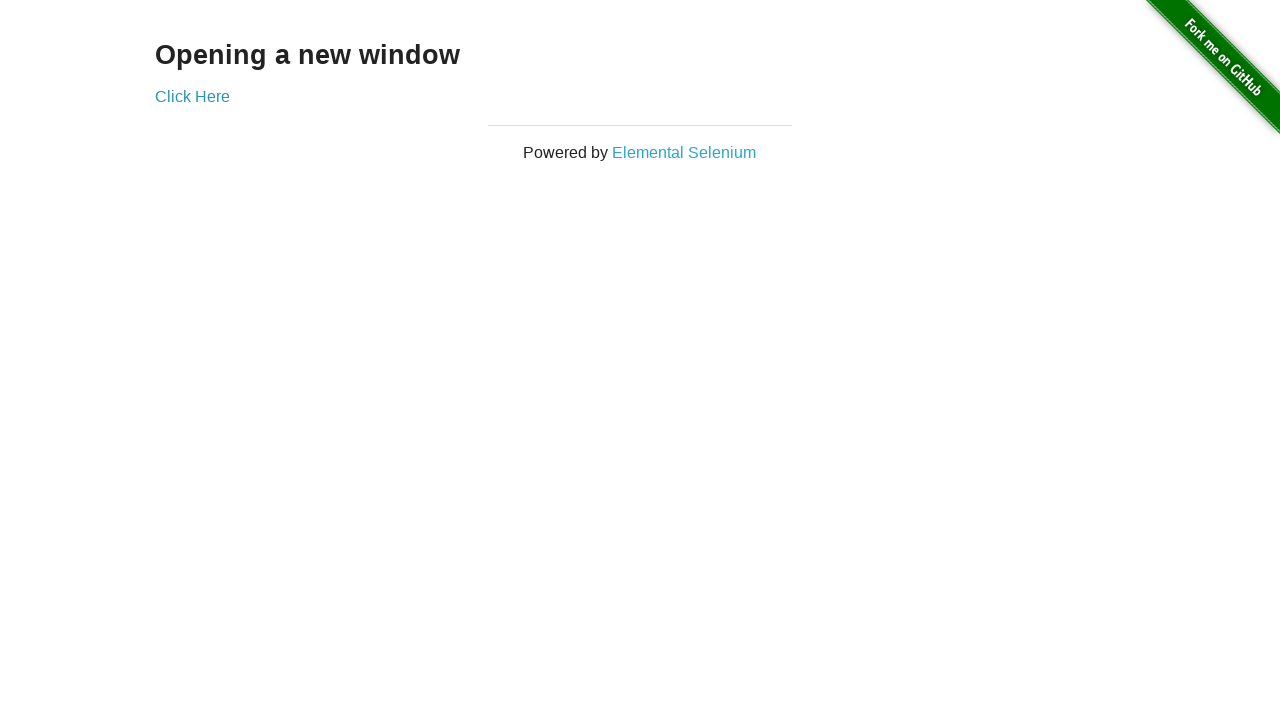

New window opened and captured at (192, 96) on text=Click Here
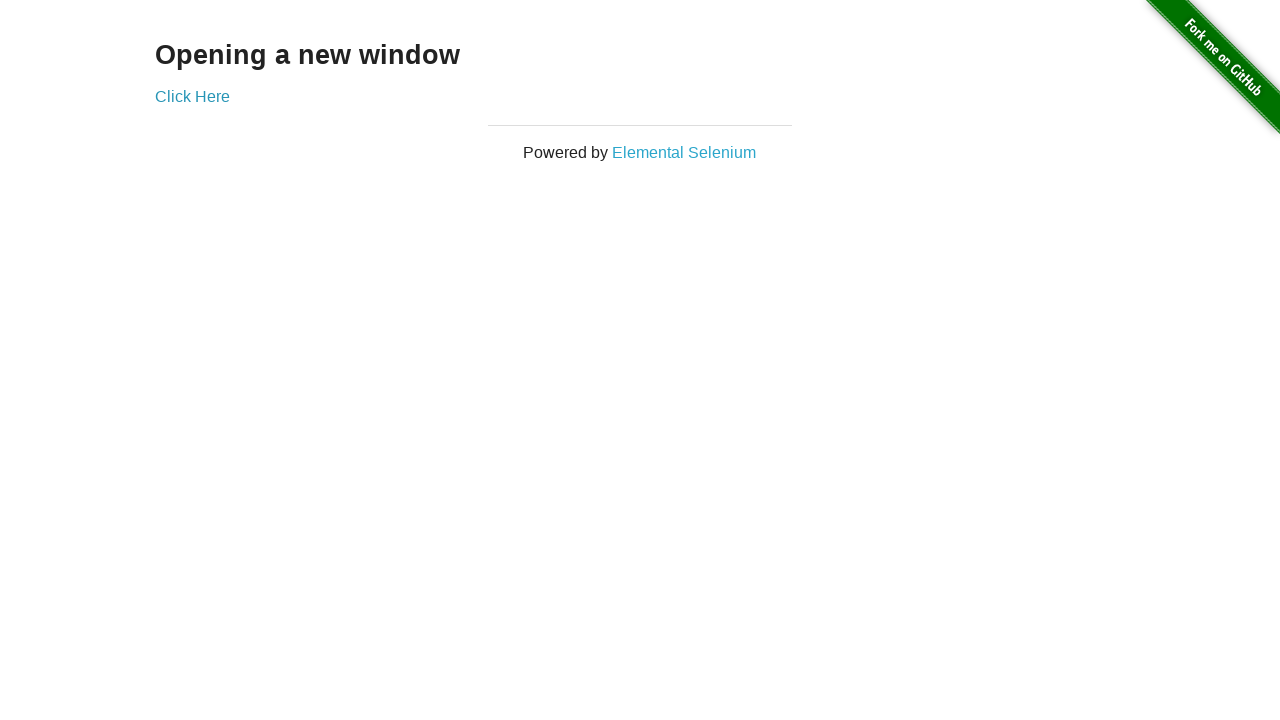

New window finished loading
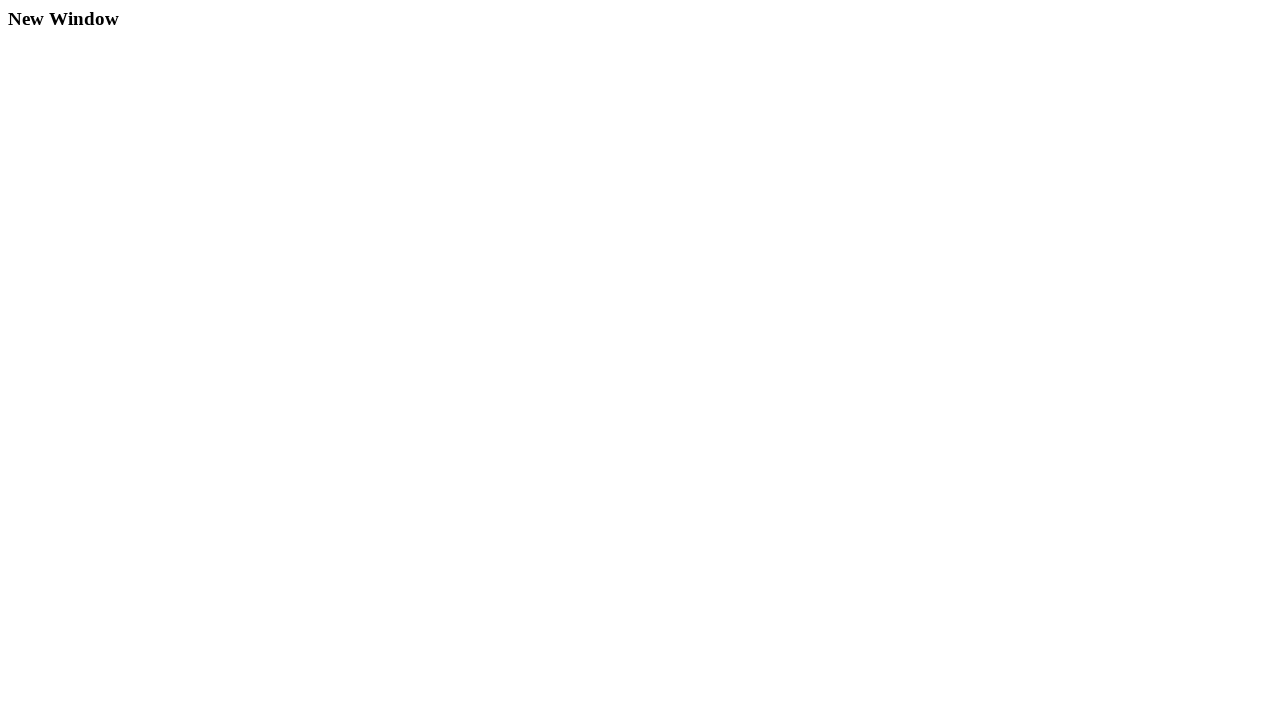

Found h3 heading in new window
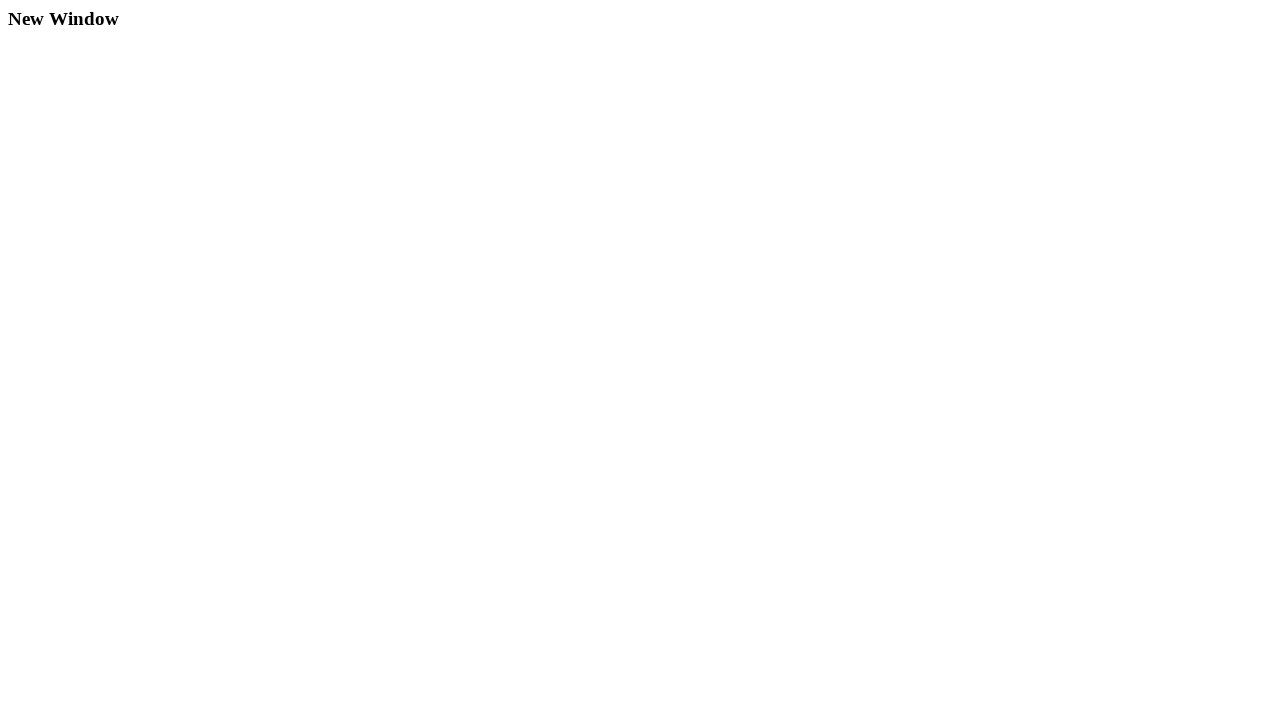

Closed new window
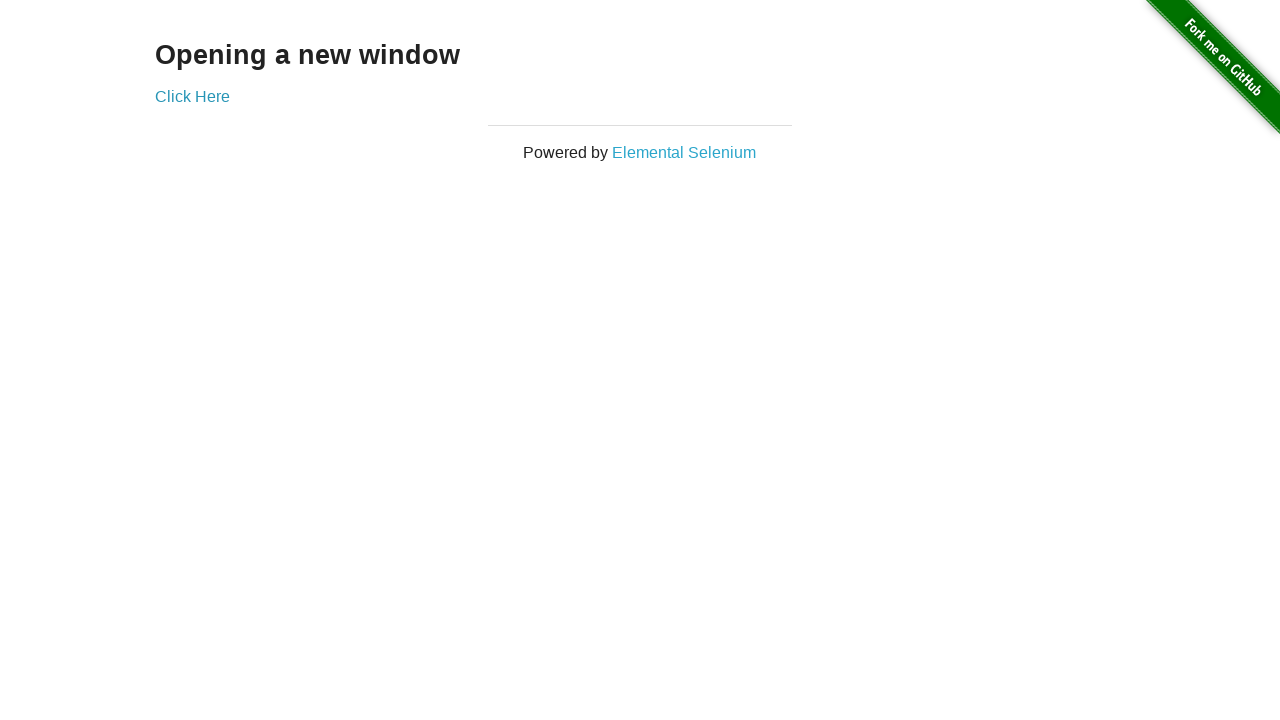

Verified parent window contains 'Opening a new window' heading
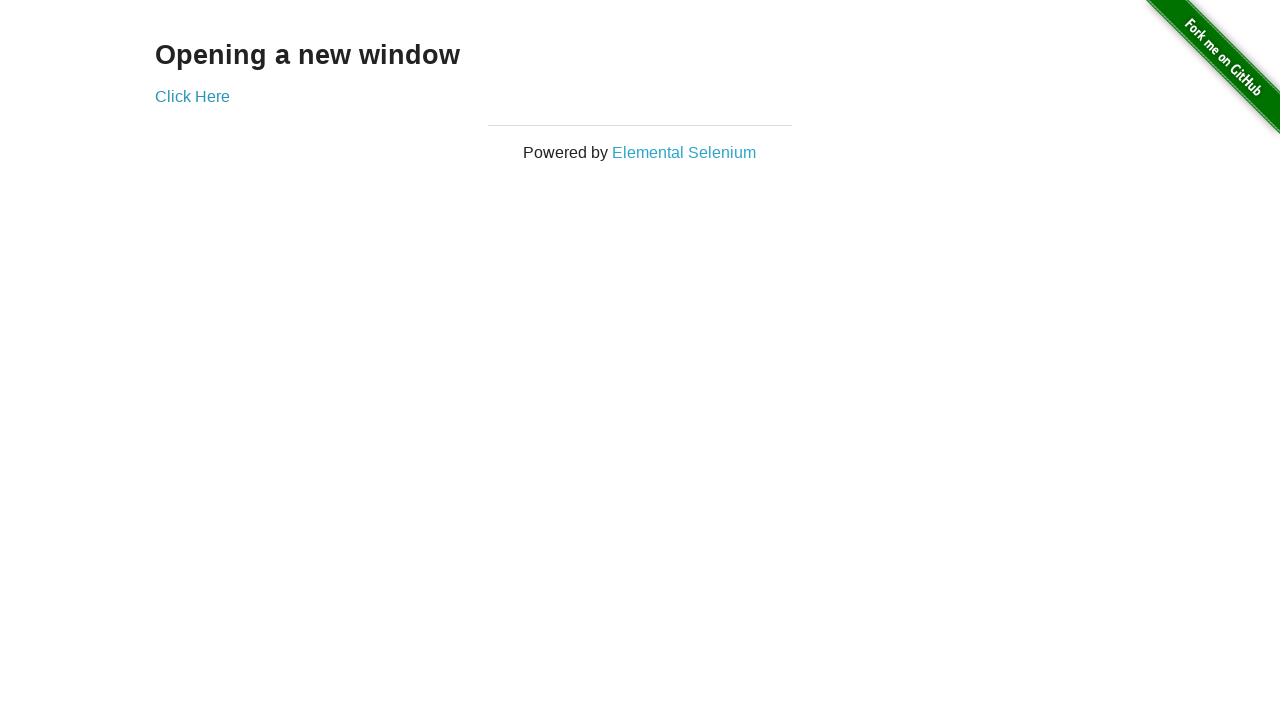

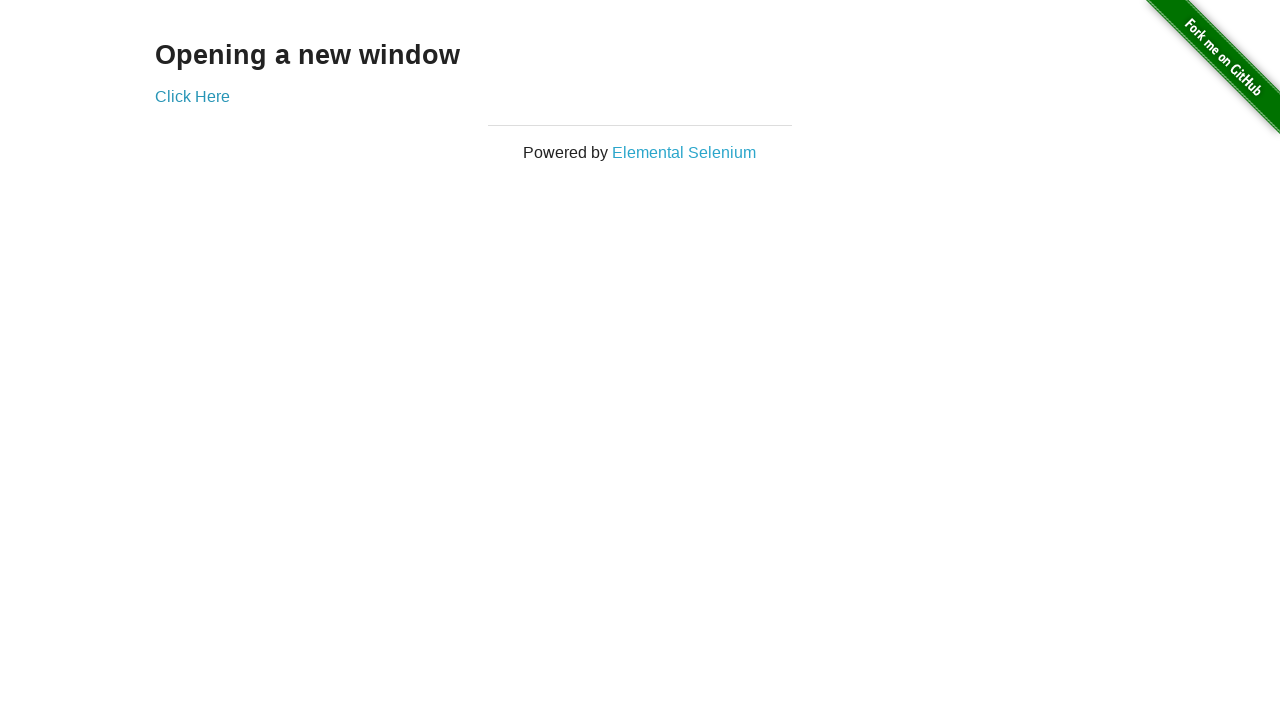